Tests infinite scroll functionality by scrolling to a footer element and then scrolling down further on the page

Starting URL: https://bonigarcia.dev/selenium-webdriver-java/infinite-scroll.html

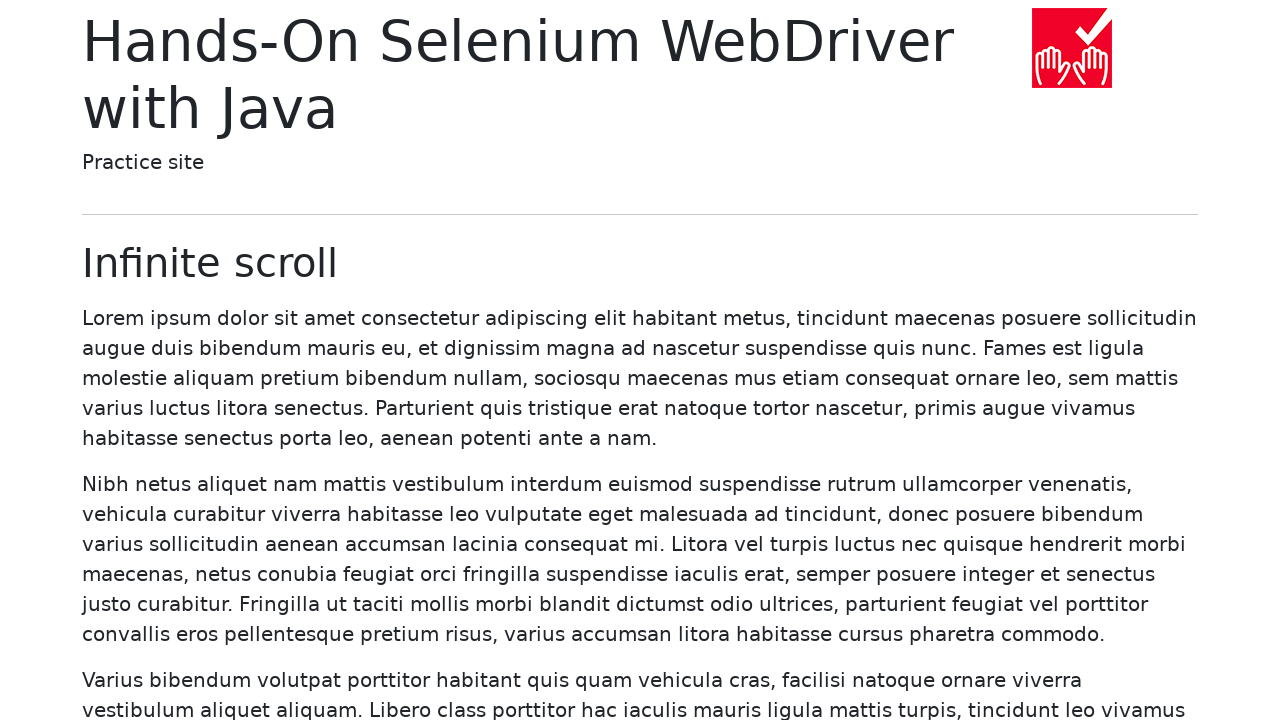

Waited for footer element with class 'text-muted' to load
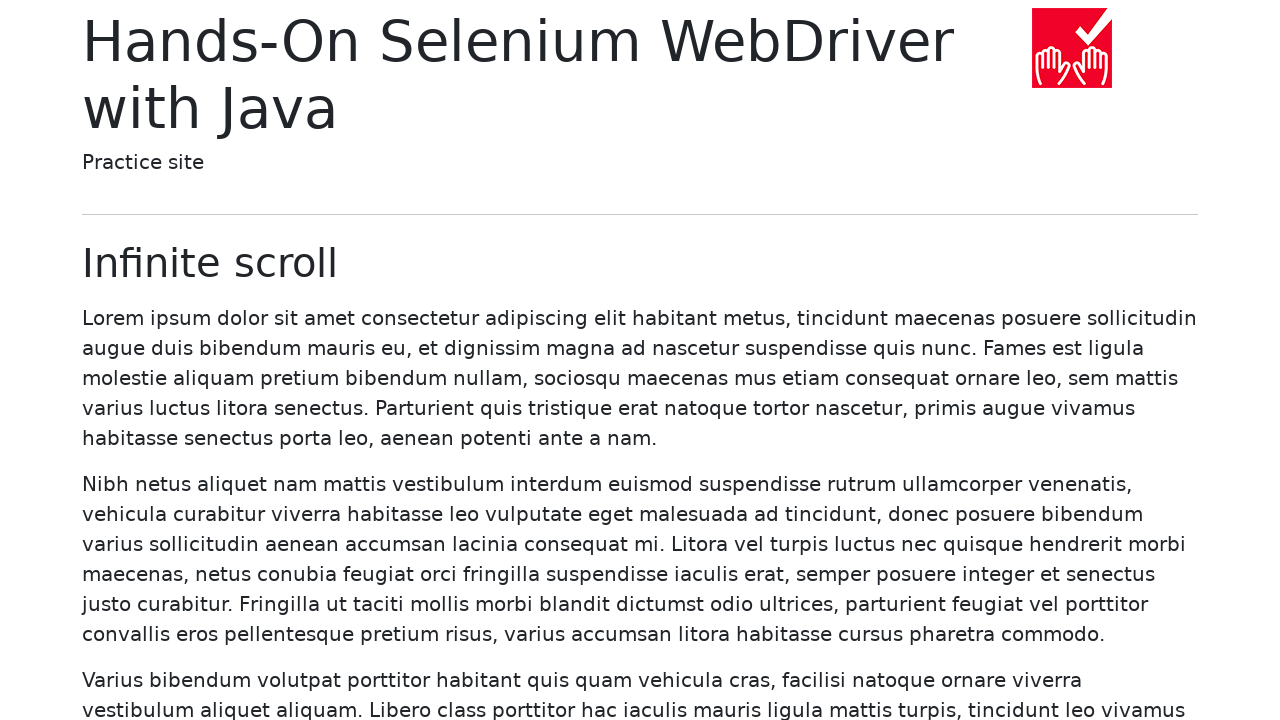

Located footer element with class 'text-muted'
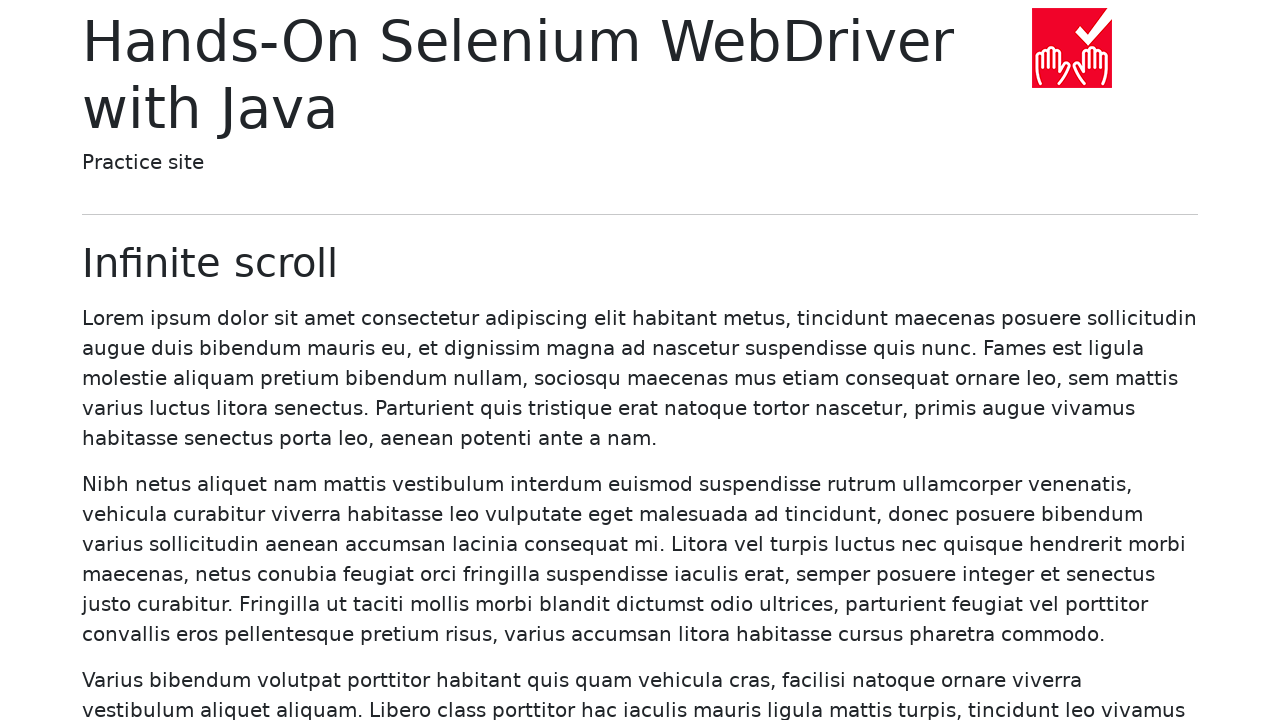

Scrolled footer element into view
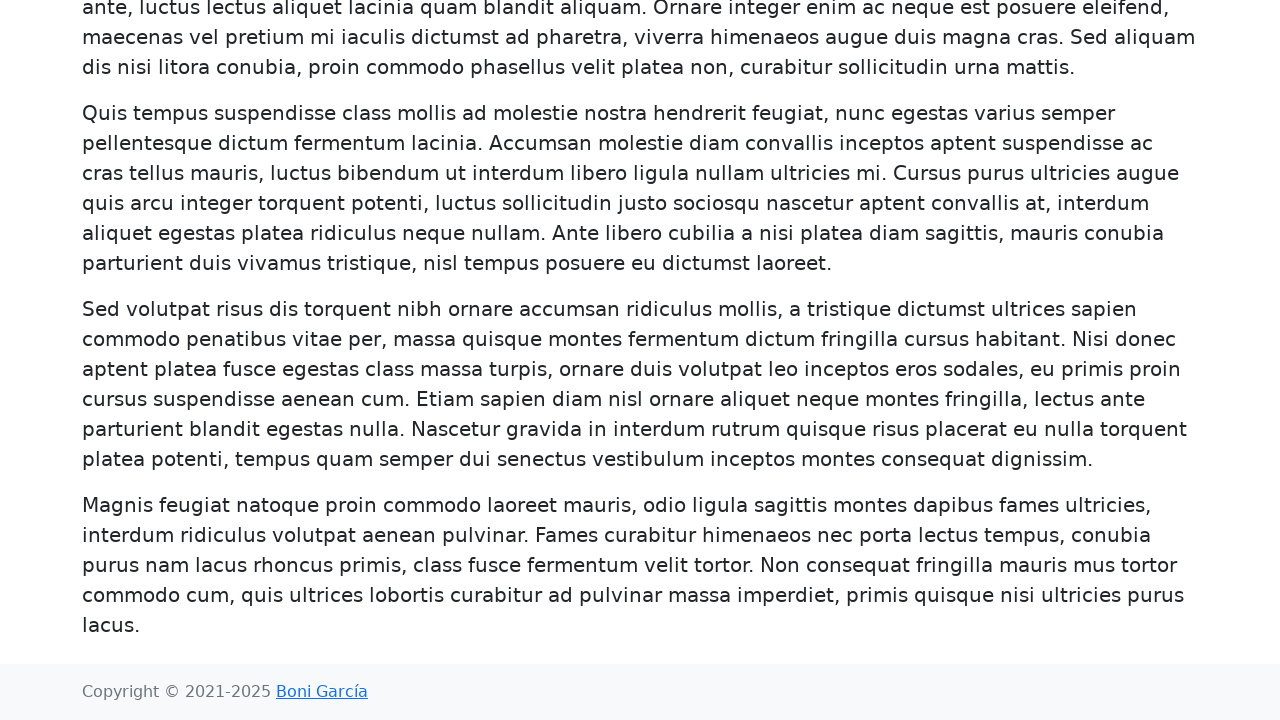

Scrolled down further to test infinite scroll functionality
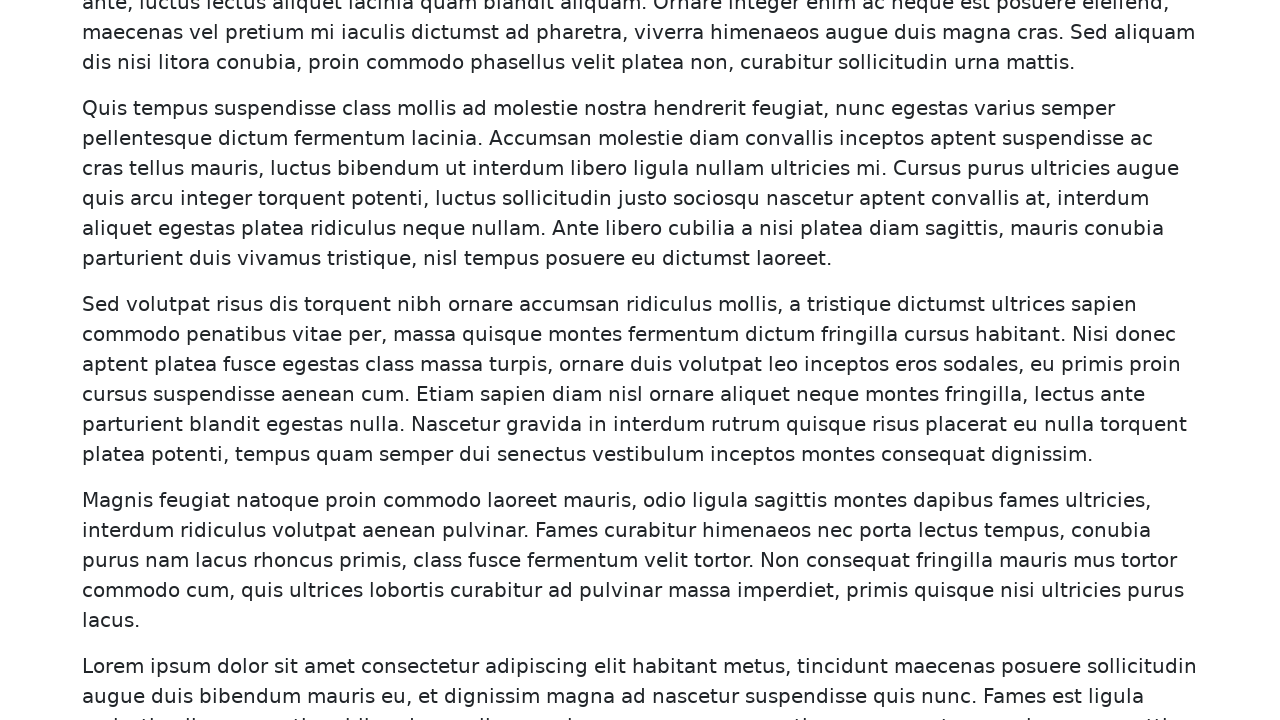

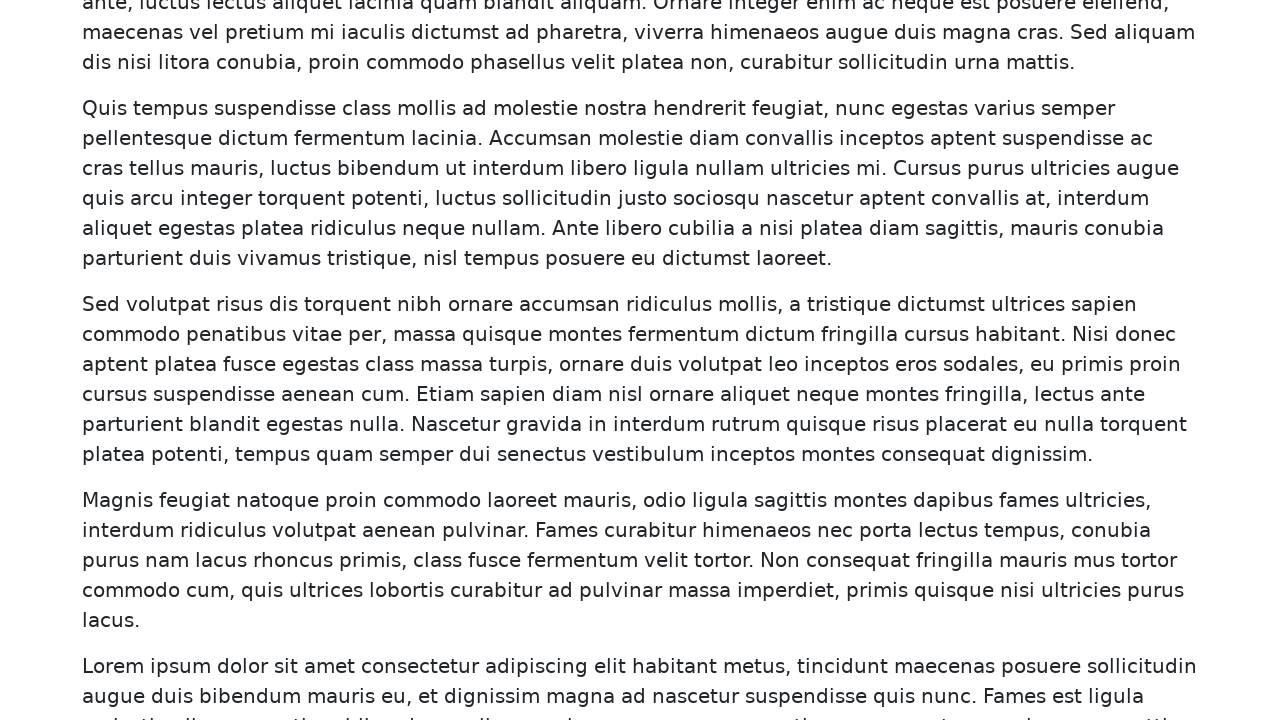